Tests un-marking todo items as complete by unchecking their checkboxes

Starting URL: https://demo.playwright.dev/todomvc

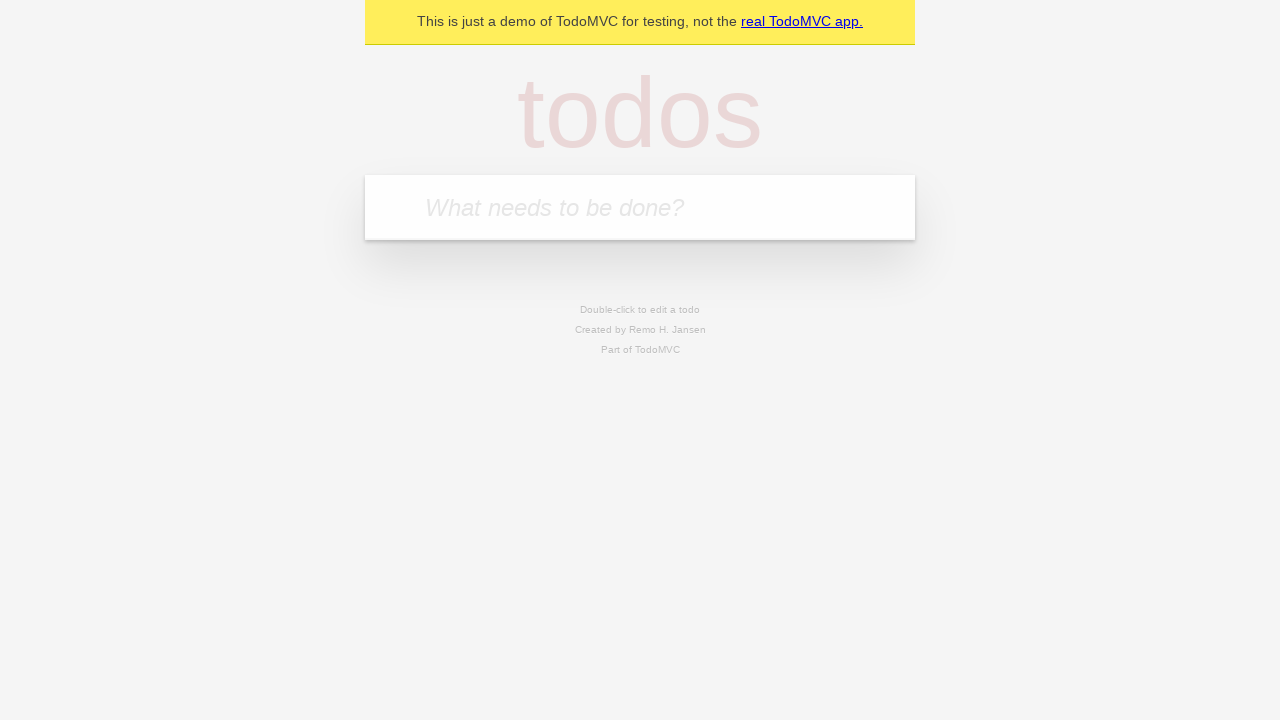

Filled todo input with 'buy some cheese' on input[placeholder='What needs to be done?']
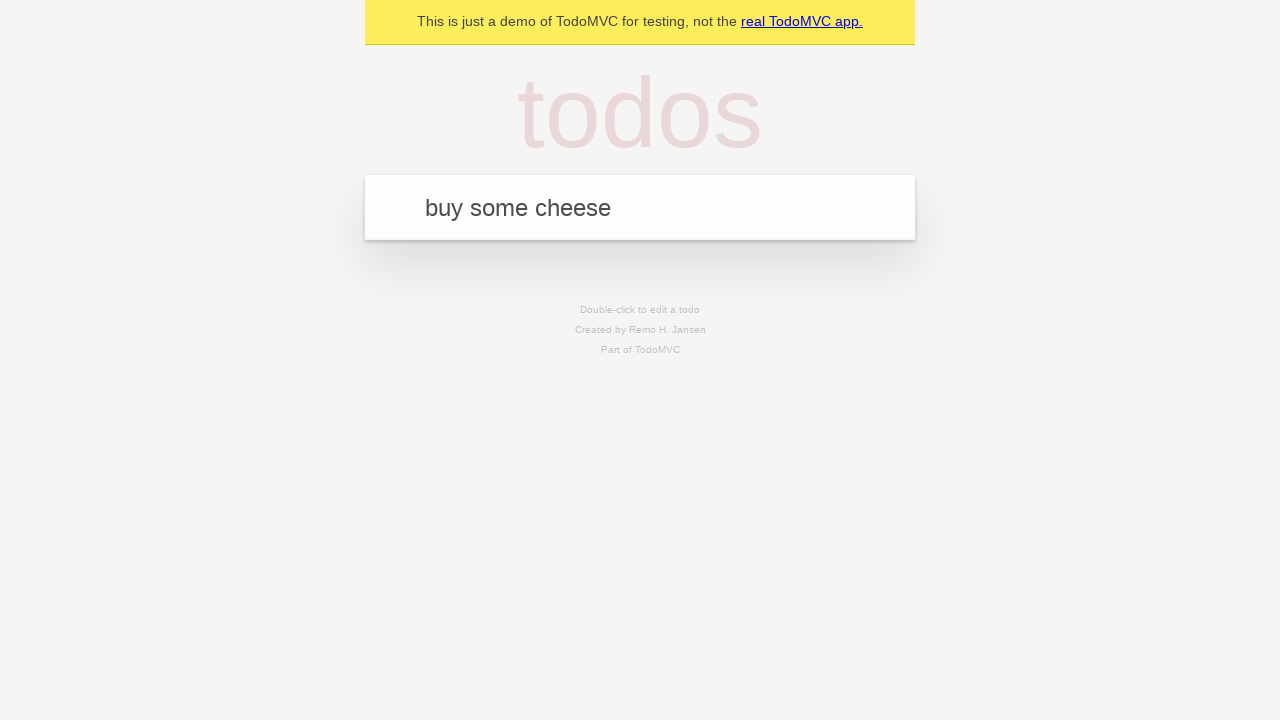

Pressed Enter to add first todo item on input[placeholder='What needs to be done?']
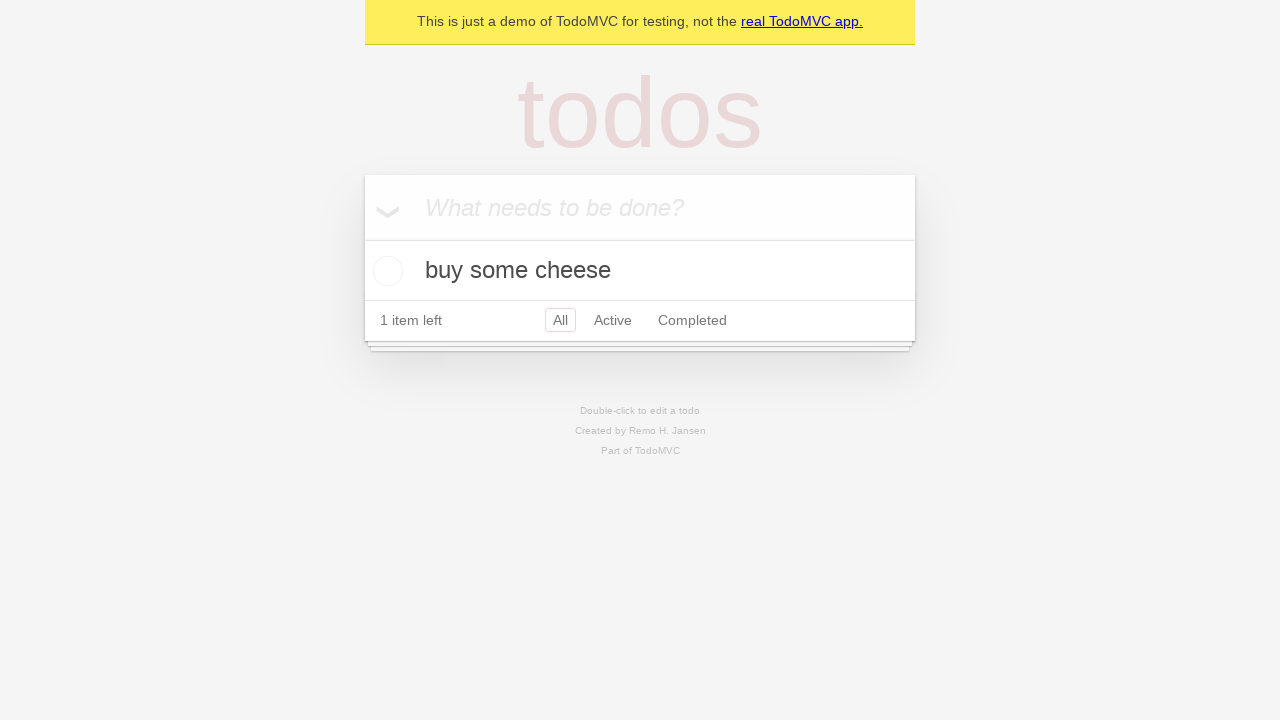

Filled todo input with 'feed the cat' on input[placeholder='What needs to be done?']
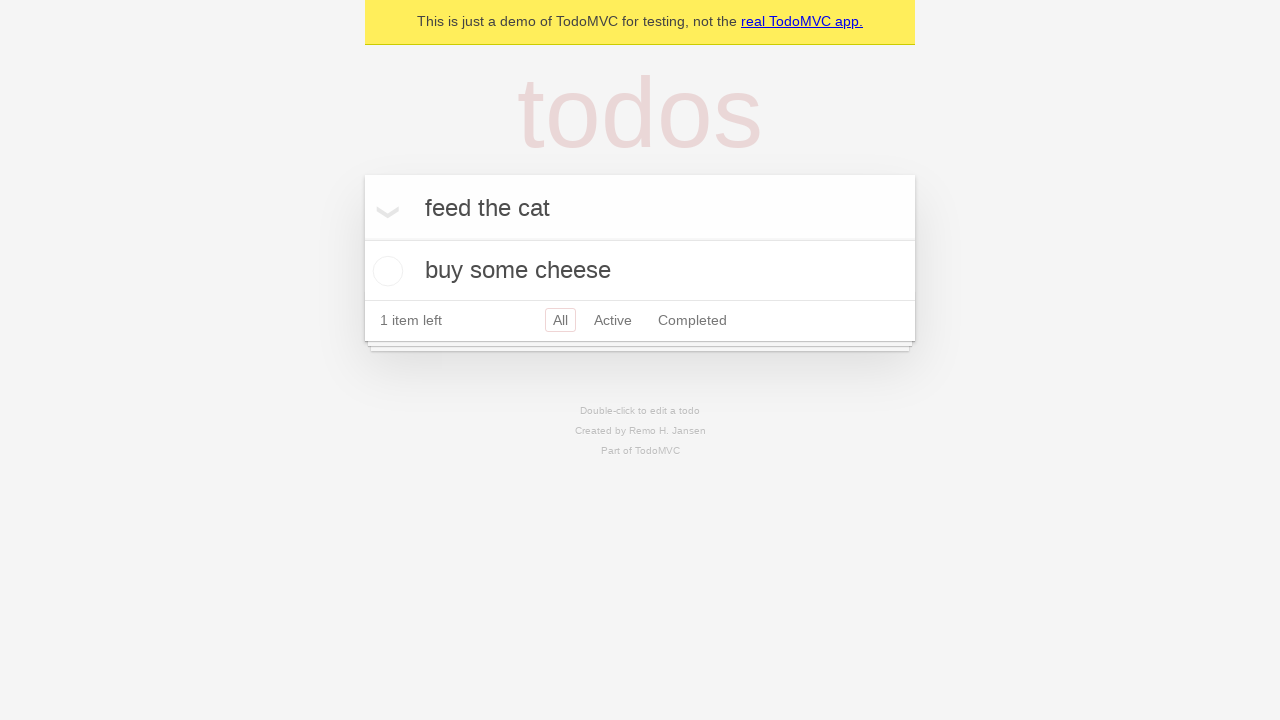

Pressed Enter to add second todo item on input[placeholder='What needs to be done?']
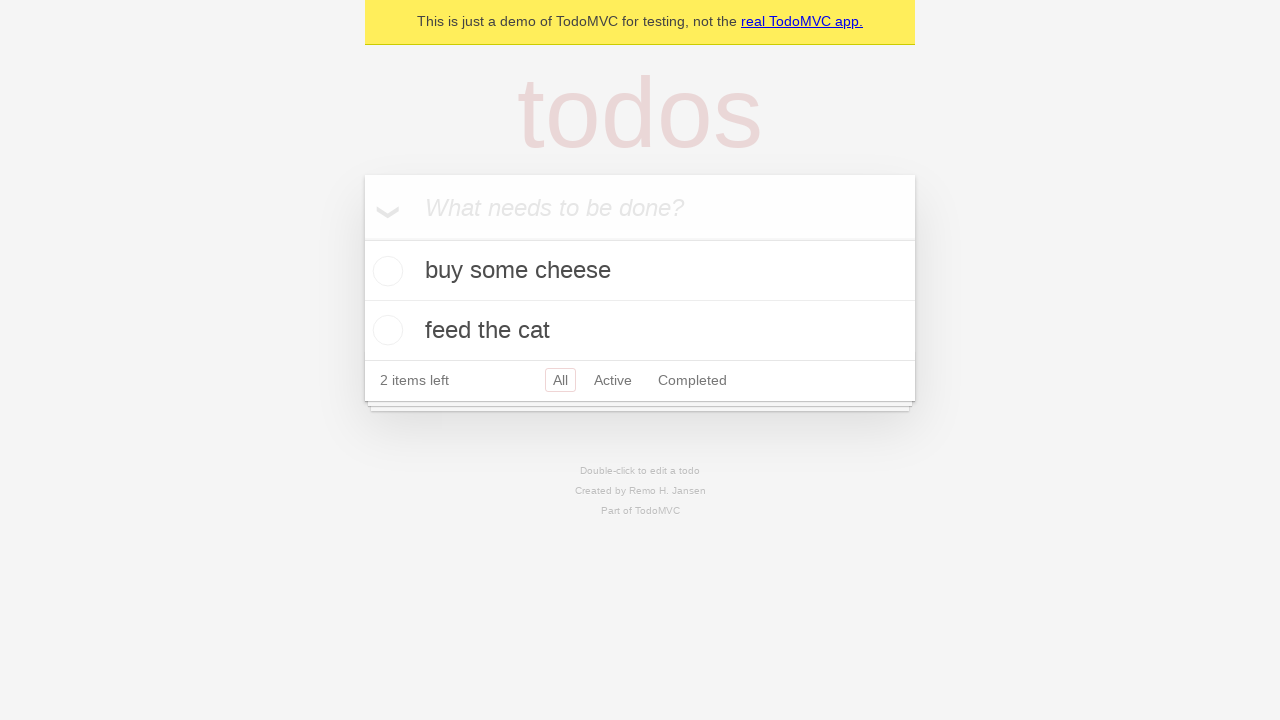

Checked first todo item checkbox to mark as complete at (385, 271) on [data-testid='todo-item']:nth-child(1) input[type='checkbox']
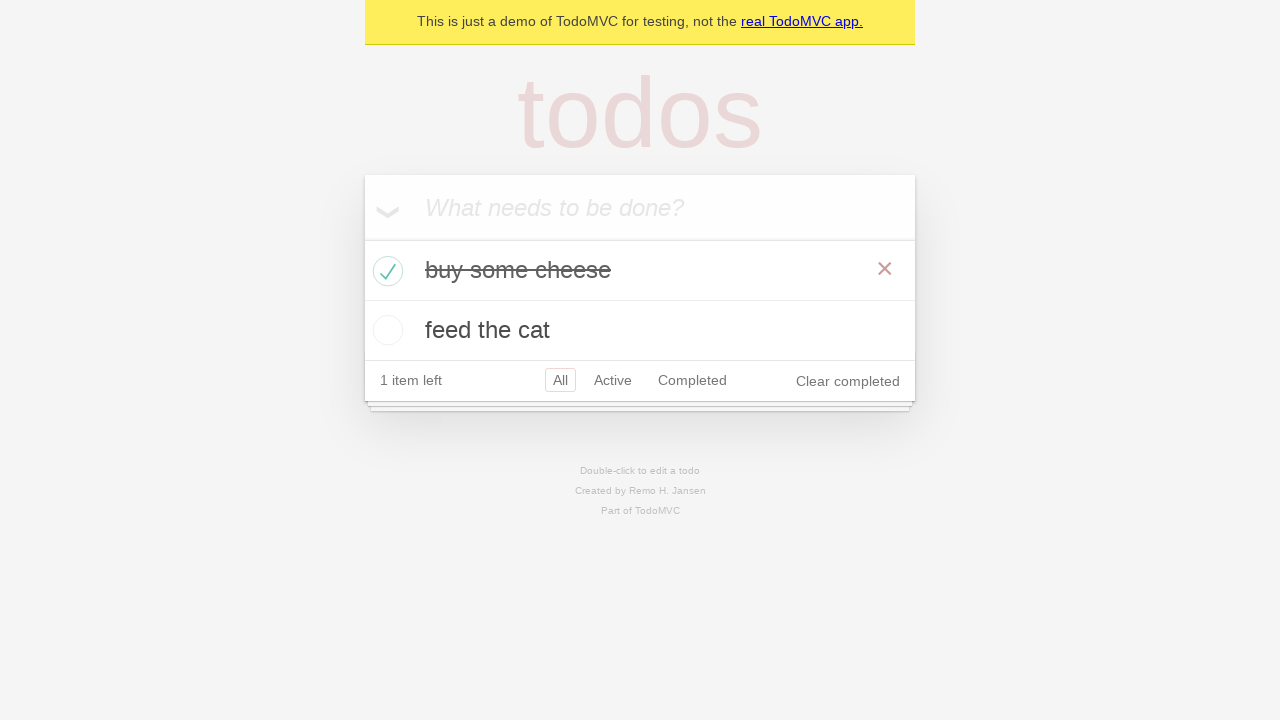

Unchecked first todo item checkbox to un-mark as complete at (385, 271) on [data-testid='todo-item']:nth-child(1) input[type='checkbox']
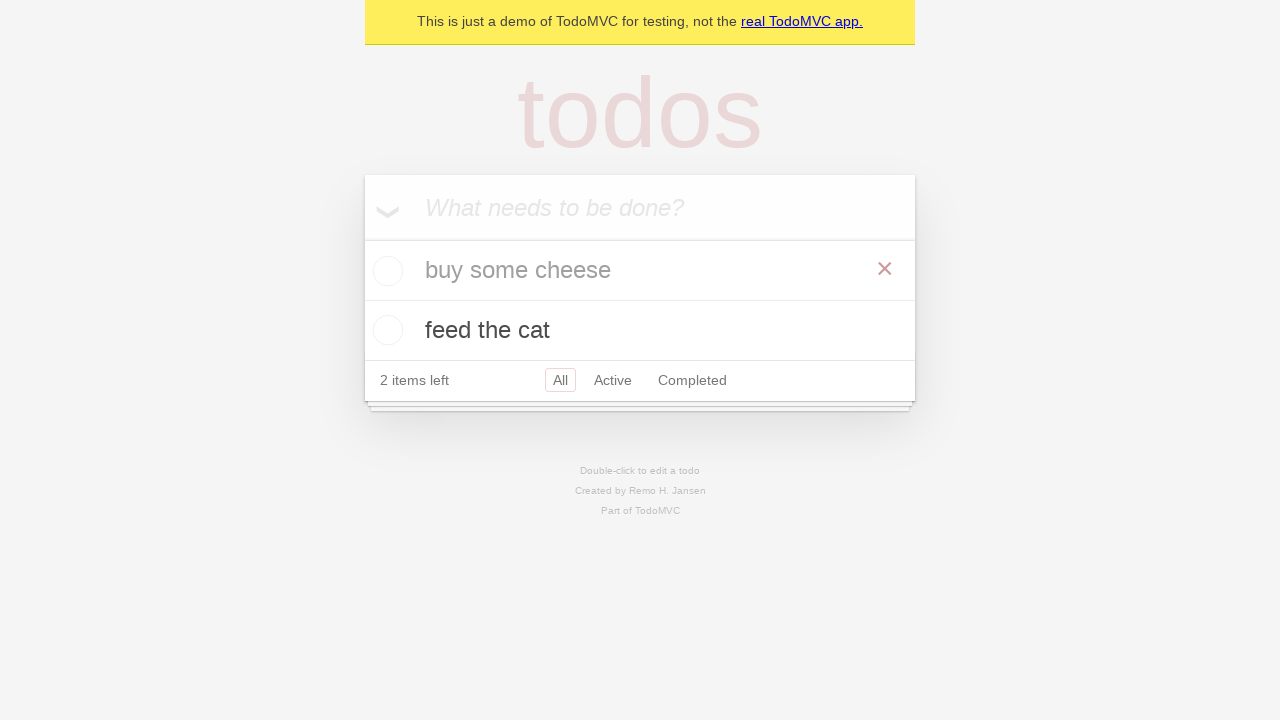

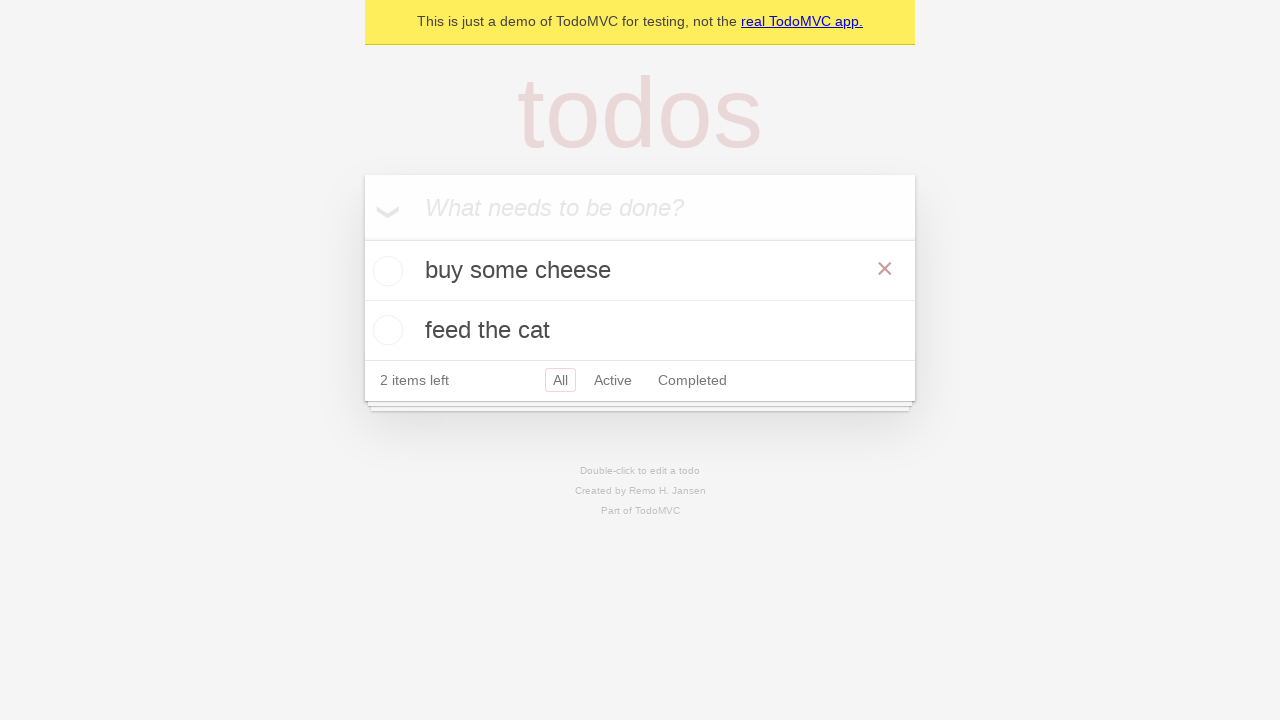